Demonstrates clearing the content of an email input field

Starting URL: https://www.selenium.dev/selenium/web/inputs.html

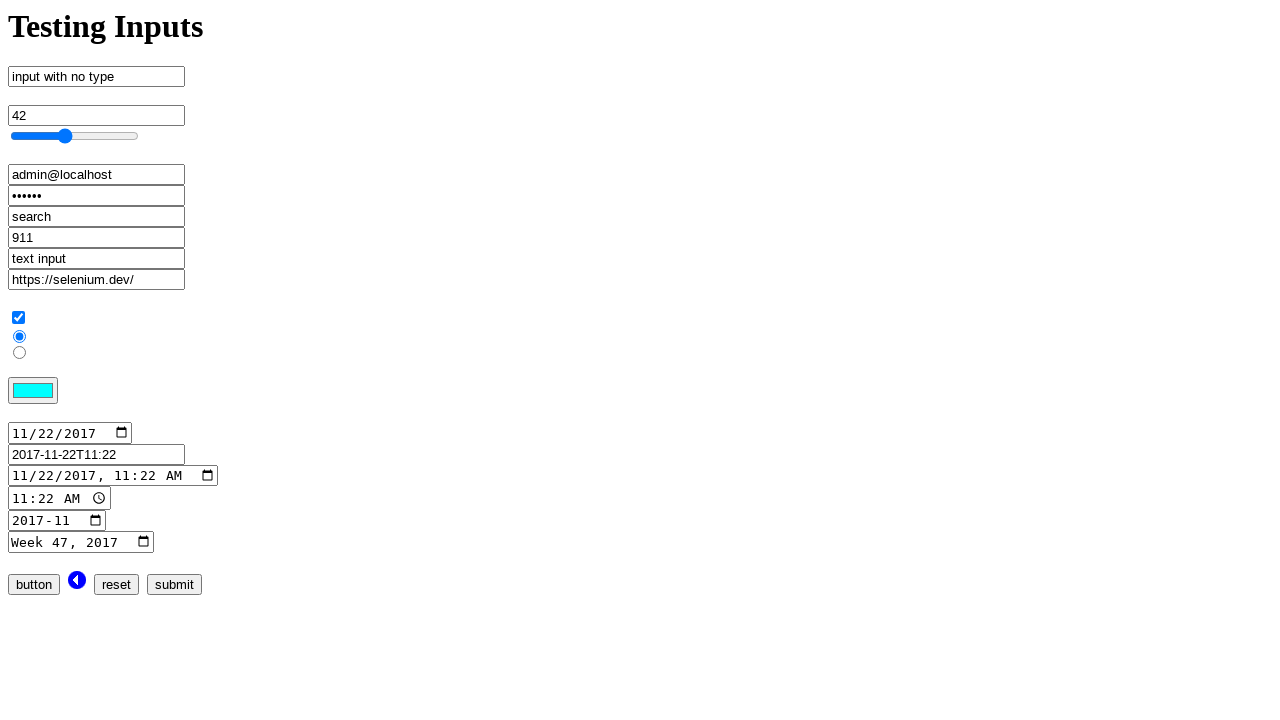

Cleared email input field by filling it with empty string on input[name='email_input']
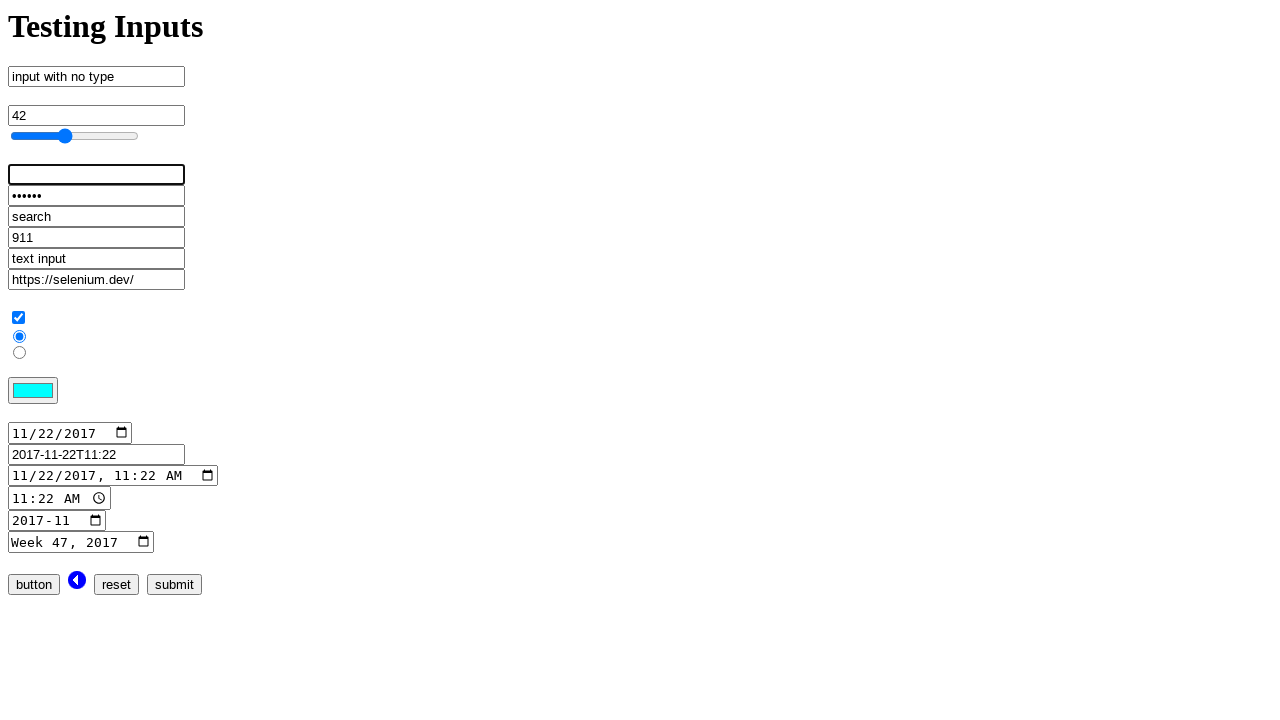

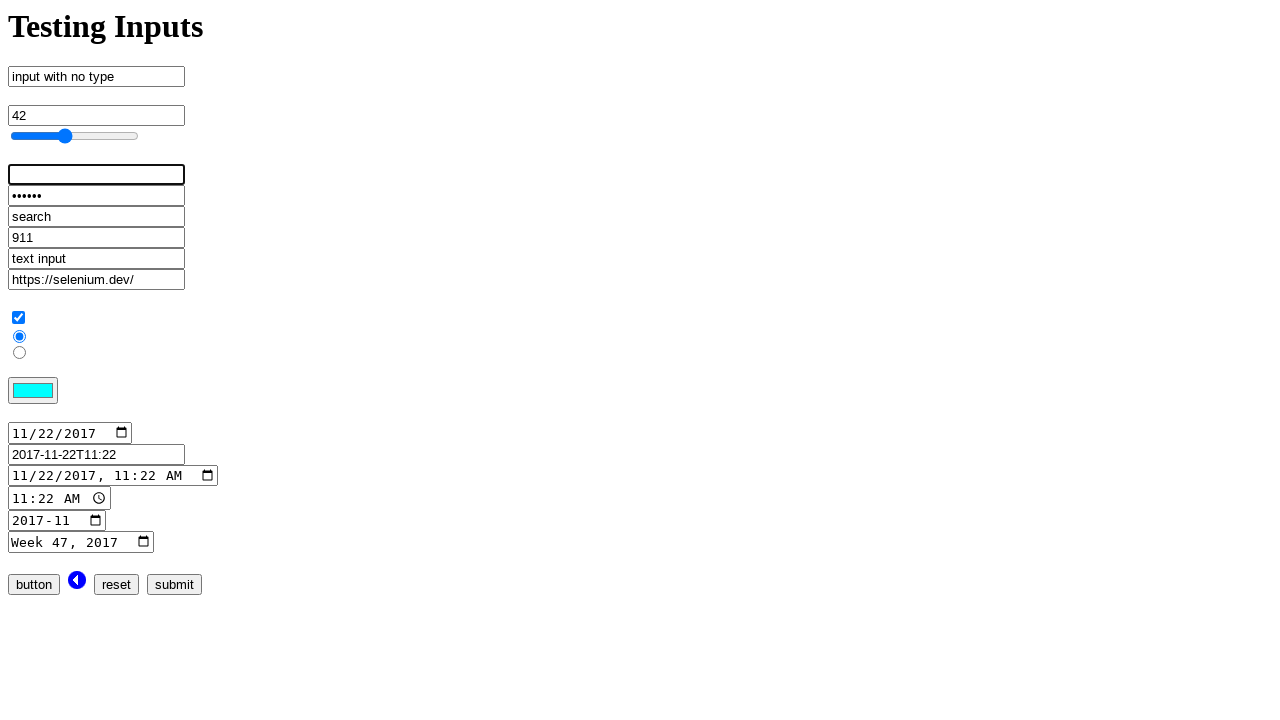